Tests JavaScript prompt functionality by clicking a button to trigger a prompt, entering text, and accepting it to verify the resulting message

Starting URL: http://automationbykrishna.com/

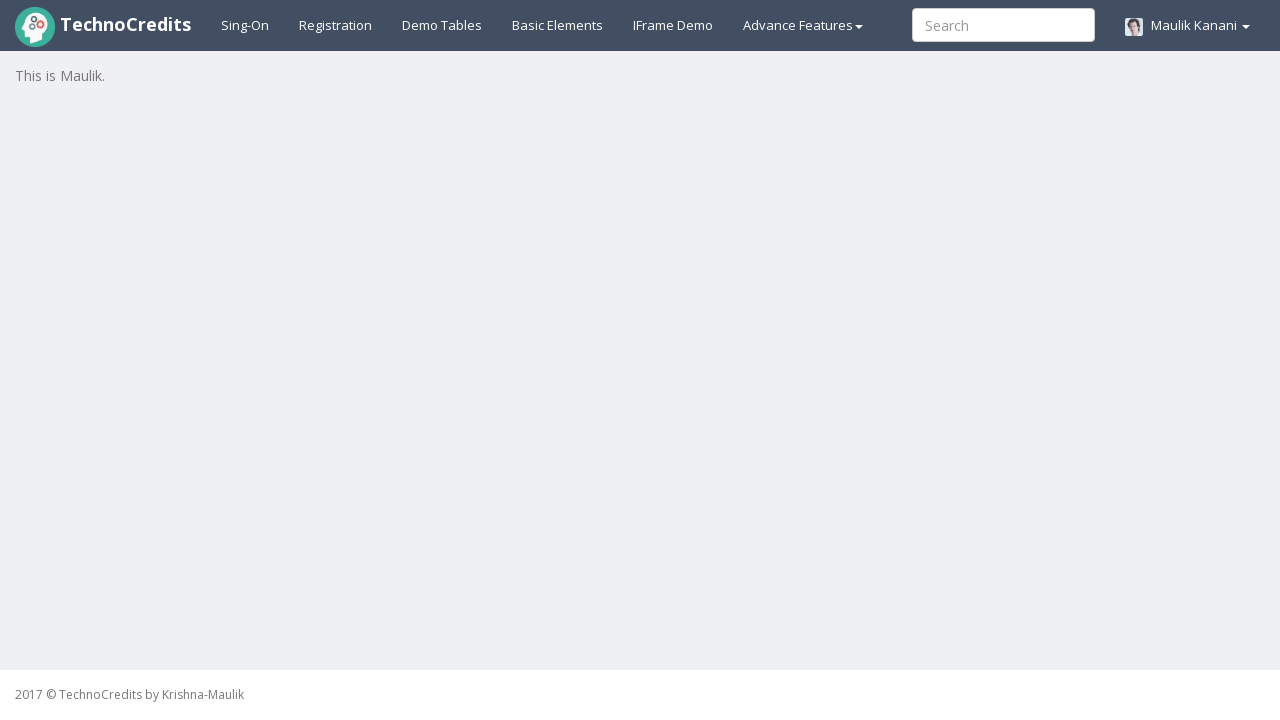

Clicked on 'Basic' link to navigate to the section at (558, 25) on text=Basic
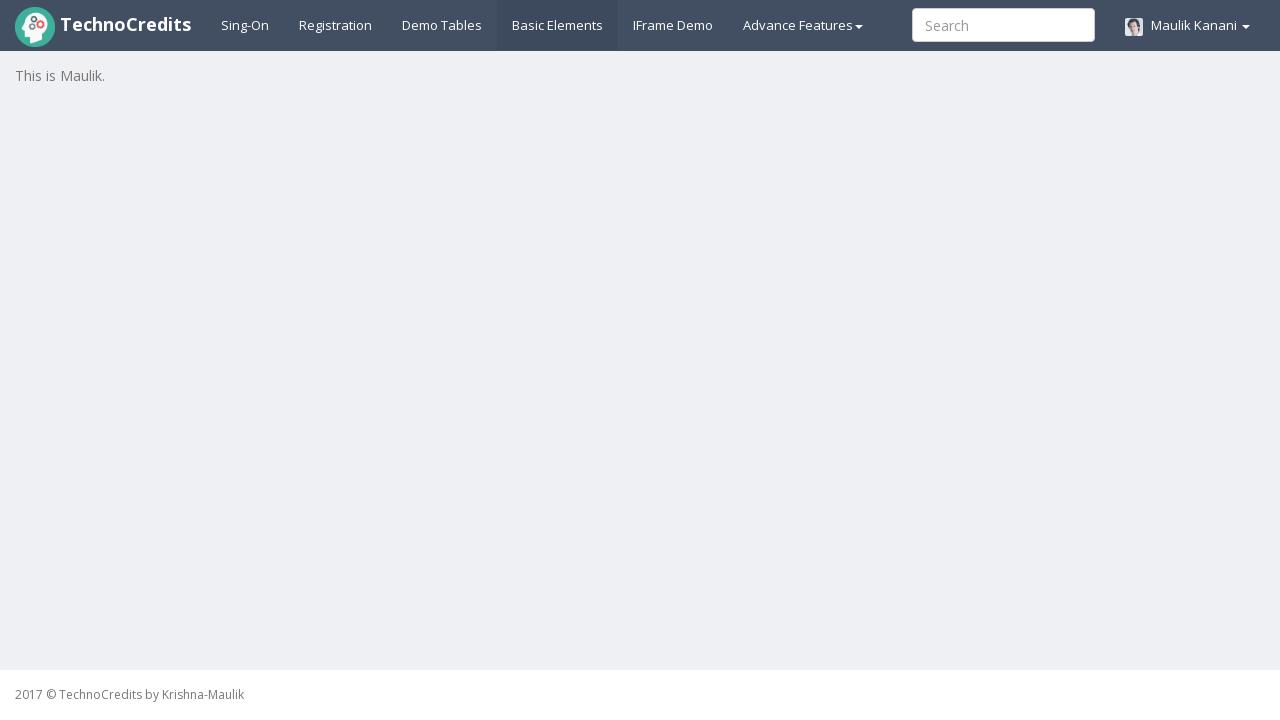

Waited for page to load (2000ms)
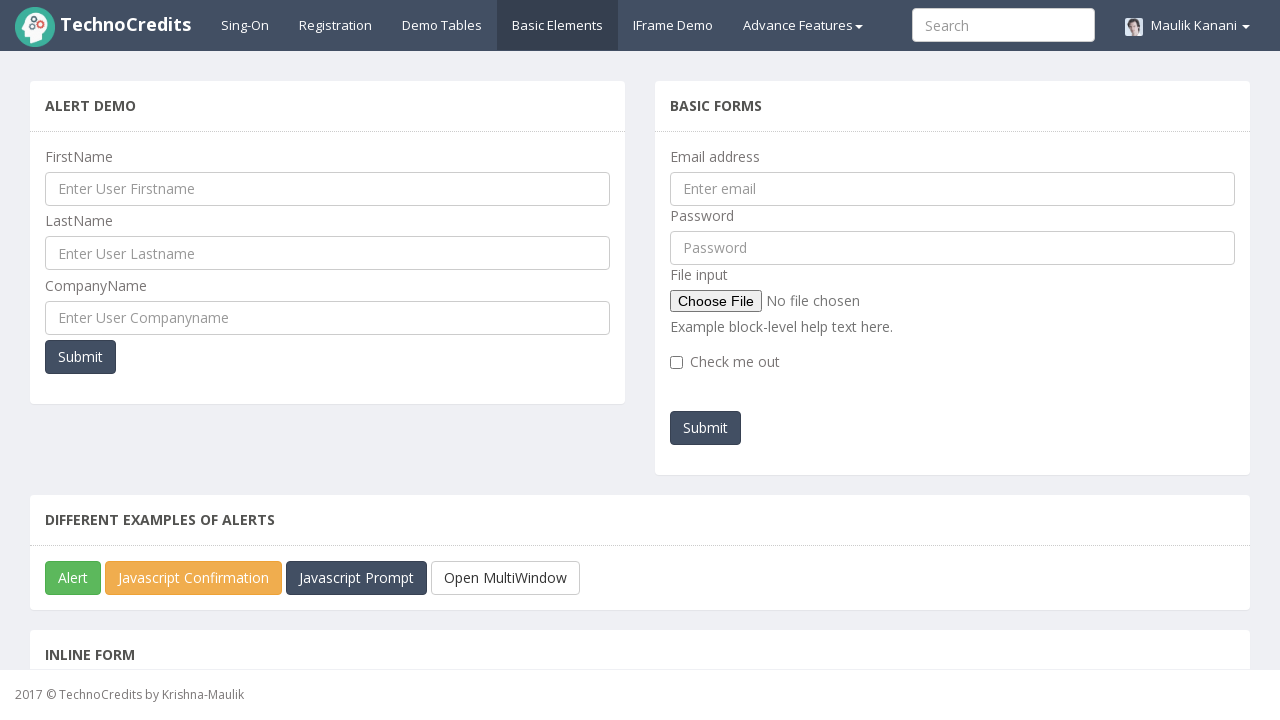

Scrolled down 250 pixels to see the button
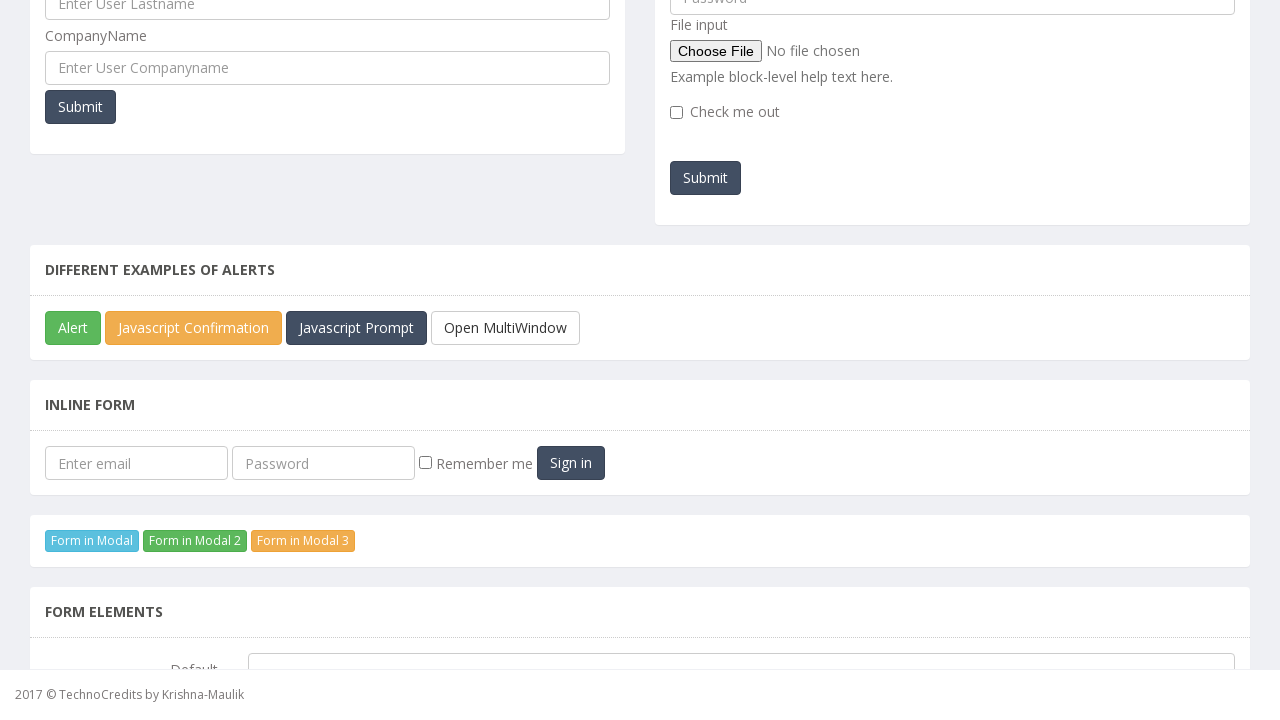

Set up dialog handler to accept prompts with 'TestUser123'
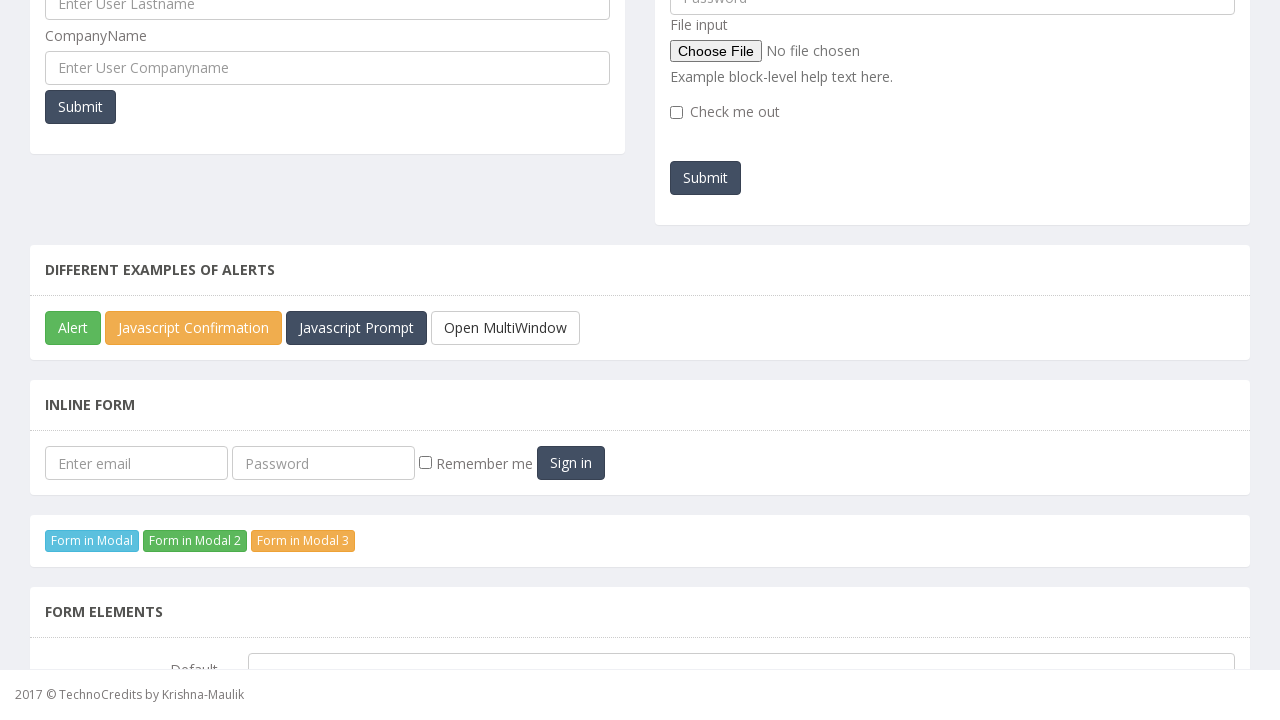

Clicked JavaScript prompt button at (356, 328) on #javascriptPromp
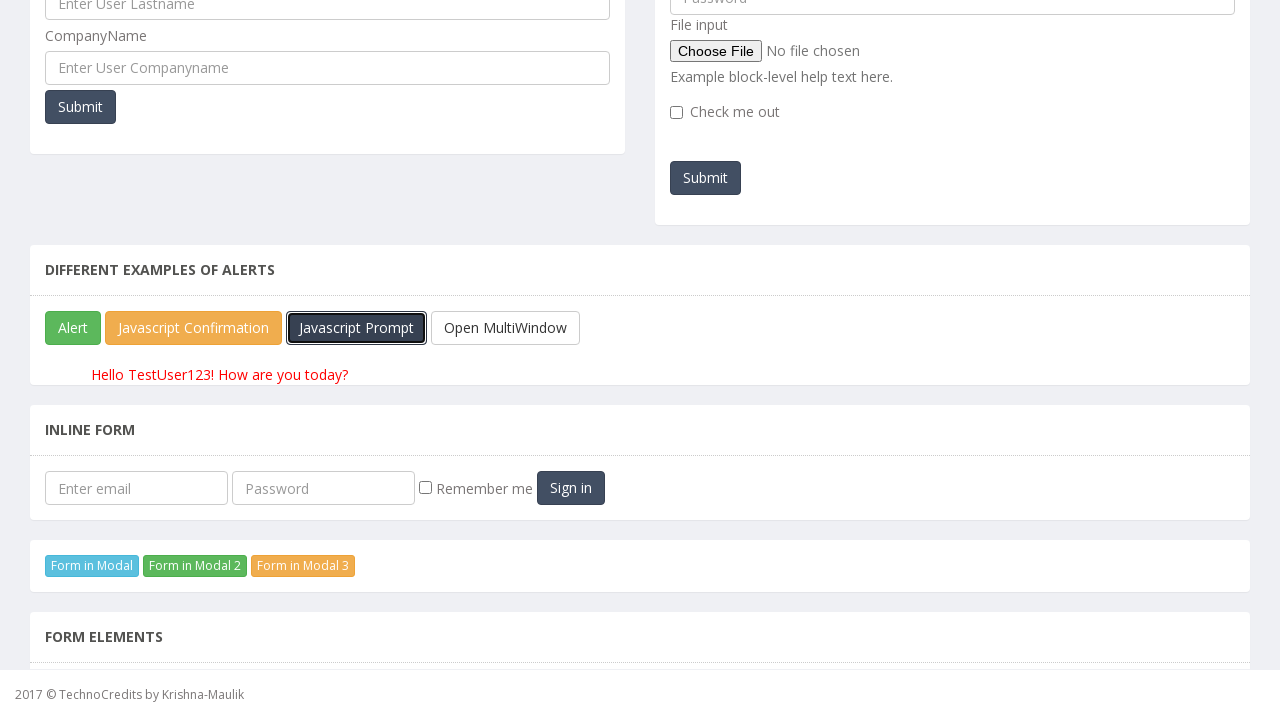

Waited for result paragraph element to appear
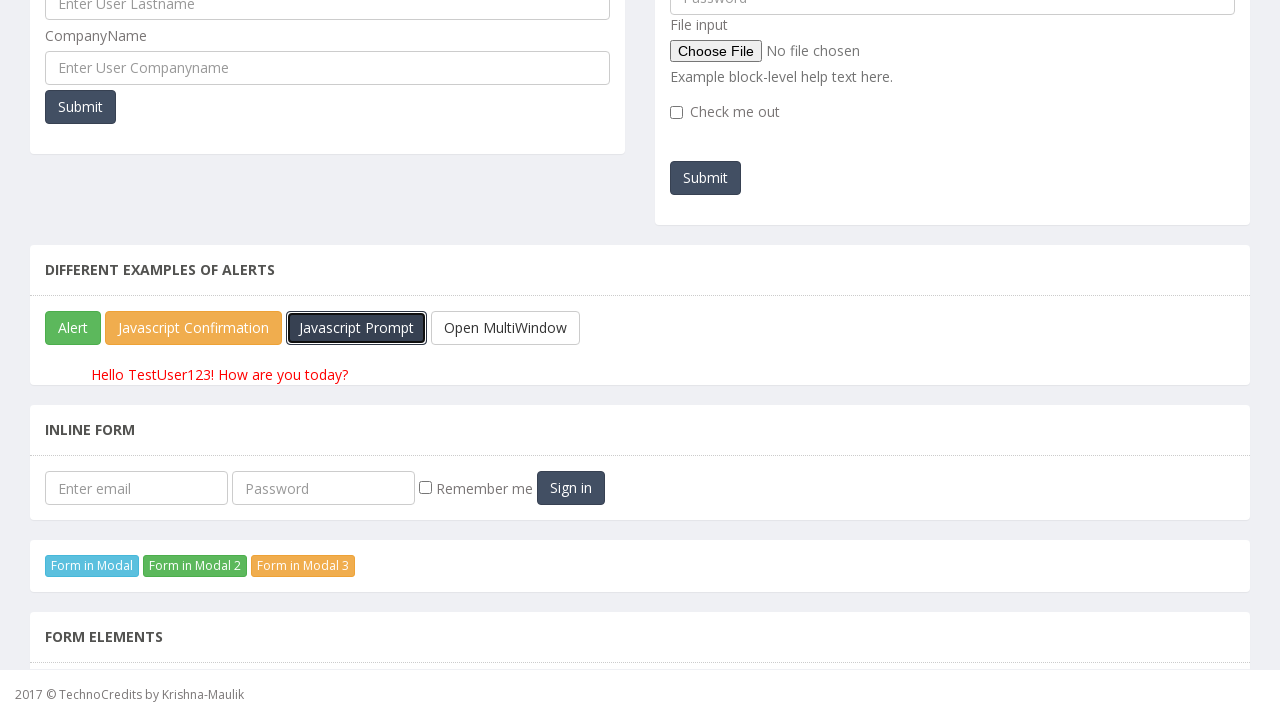

Verified result message is visible
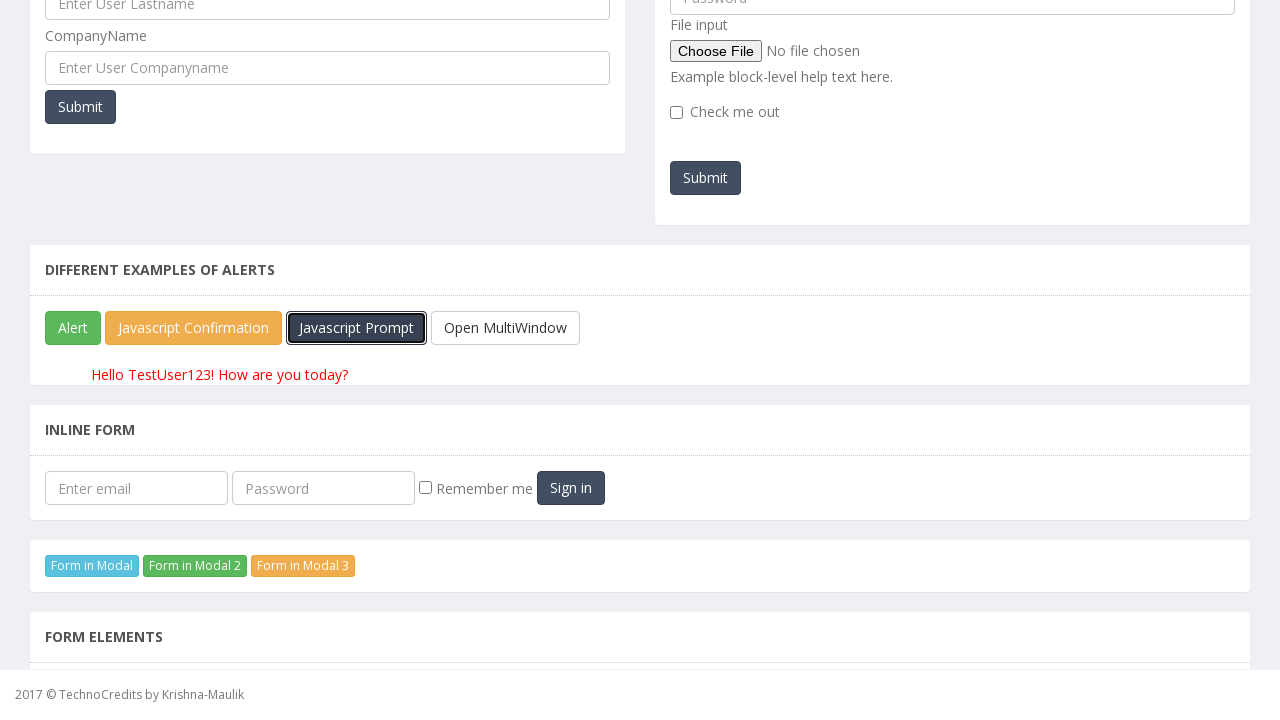

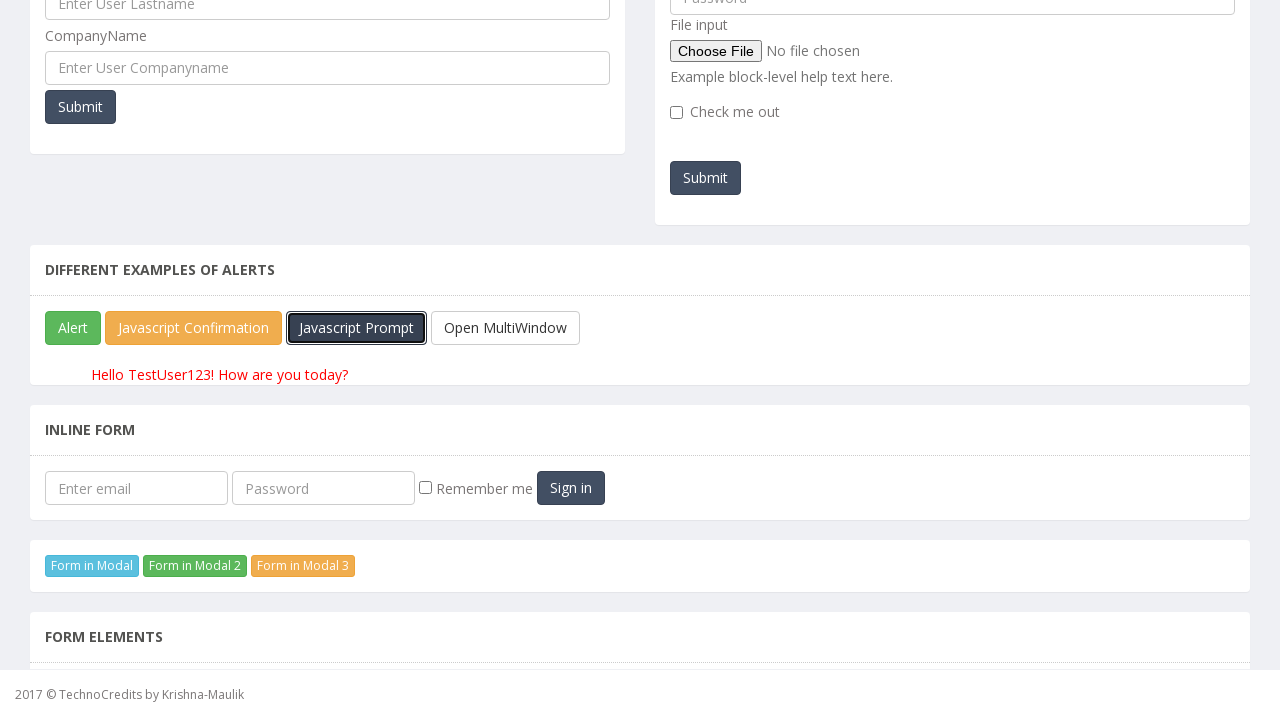